Tests JavaScript prompt alert functionality by clicking the prompt button, entering text into the alert dialog, and interacting with it

Starting URL: https://the-internet.herokuapp.com/javascript_alerts

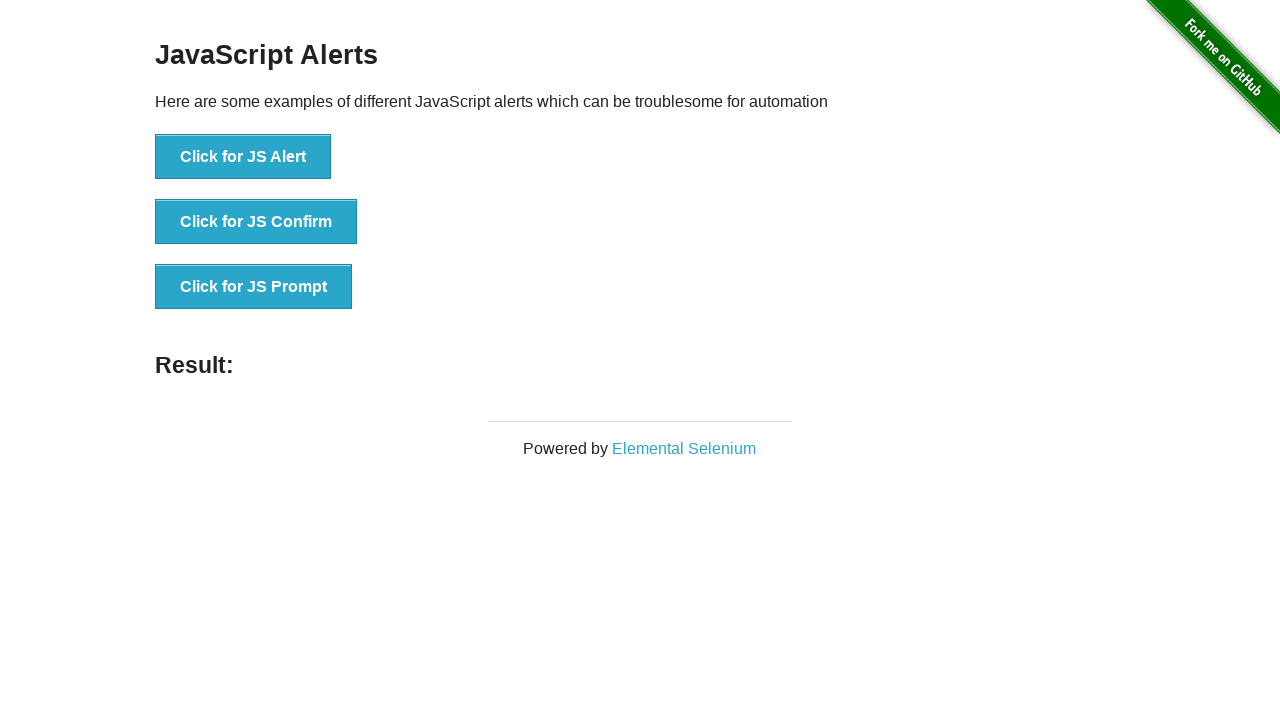

Clicked the JavaScript prompt button at (254, 287) on xpath=//button[@onclick='jsPrompt()']
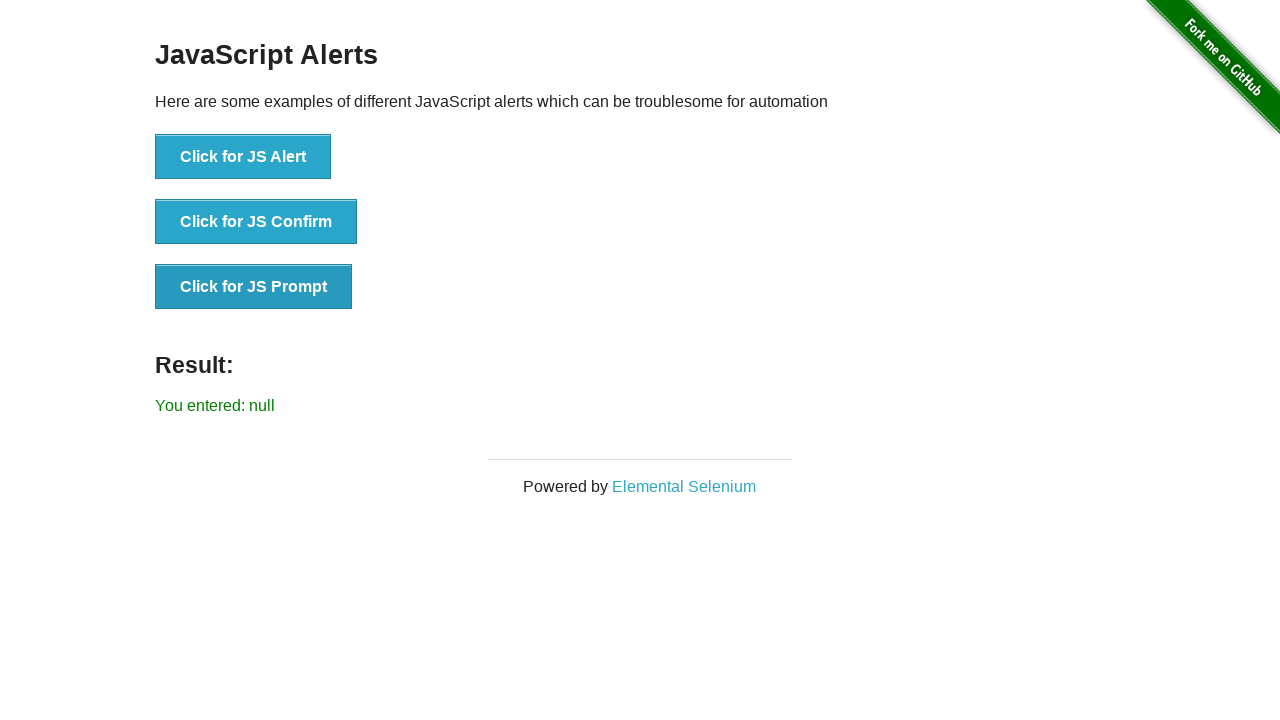

Set up dialog handler to accept prompt with text 'hello_world i am chaitenya'
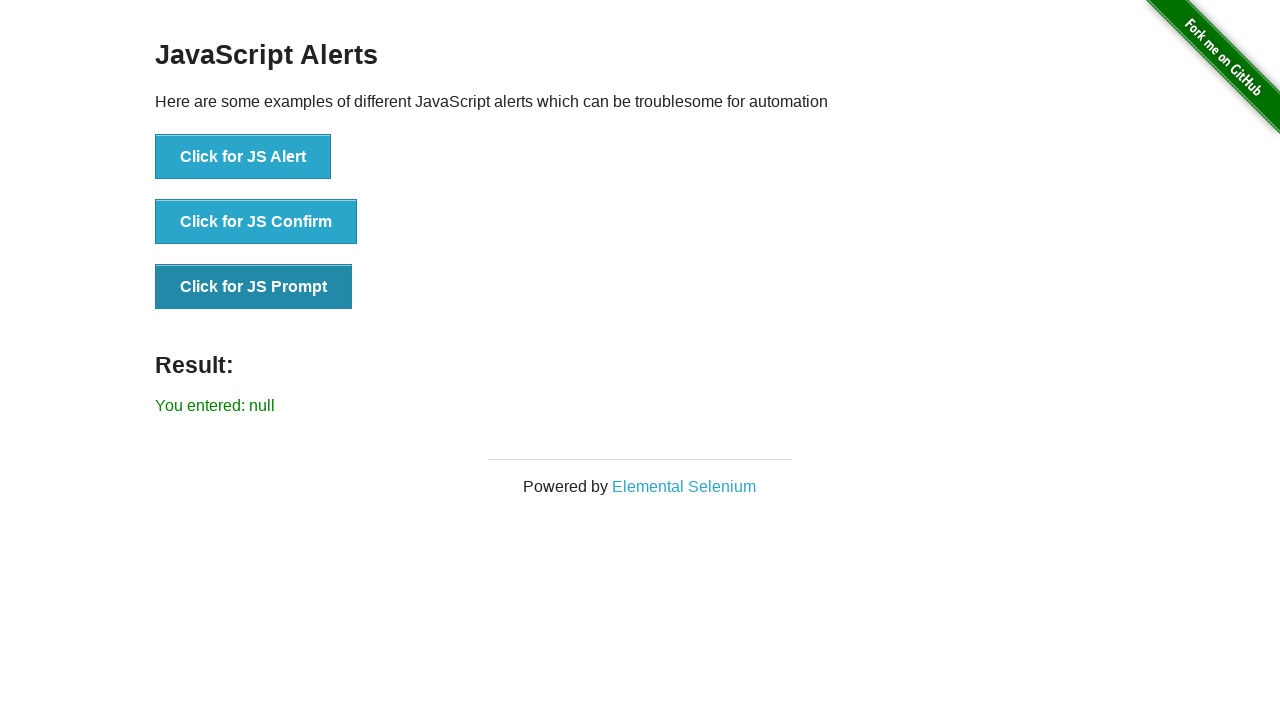

Clicked the prompt button again to trigger dialog at (254, 287) on xpath=//button[@onclick='jsPrompt()']
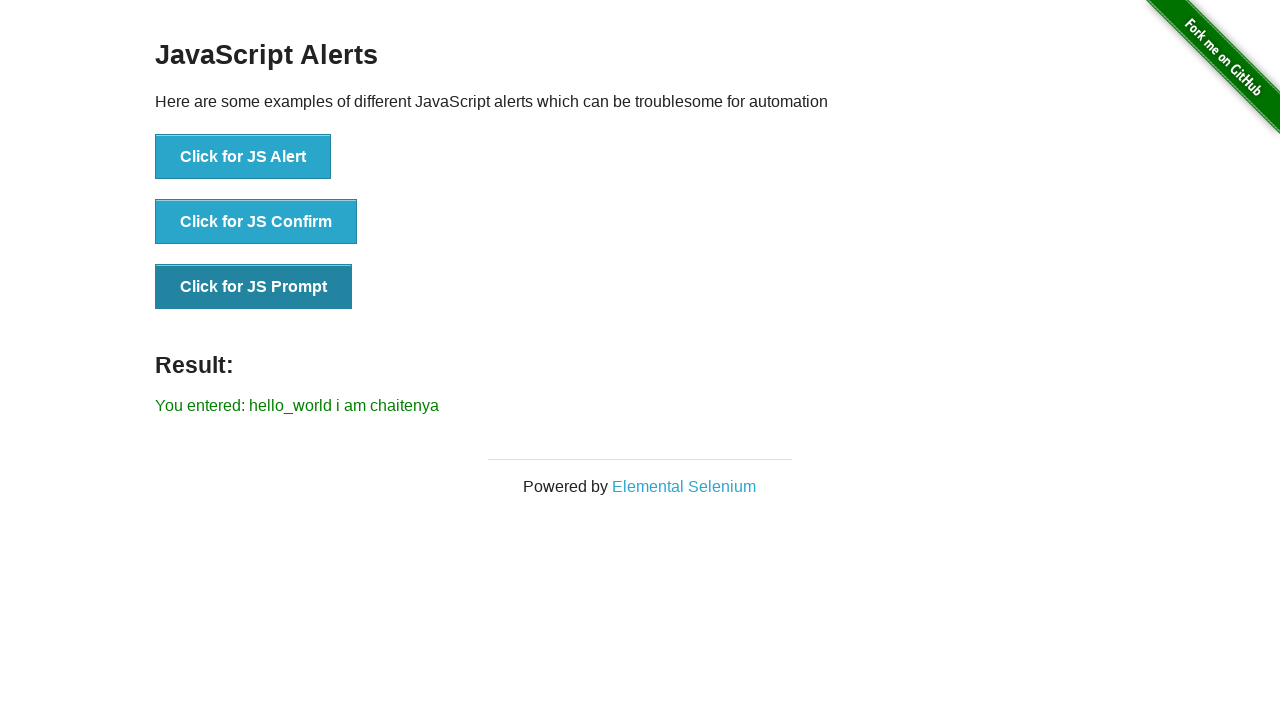

Waited for result element to appear
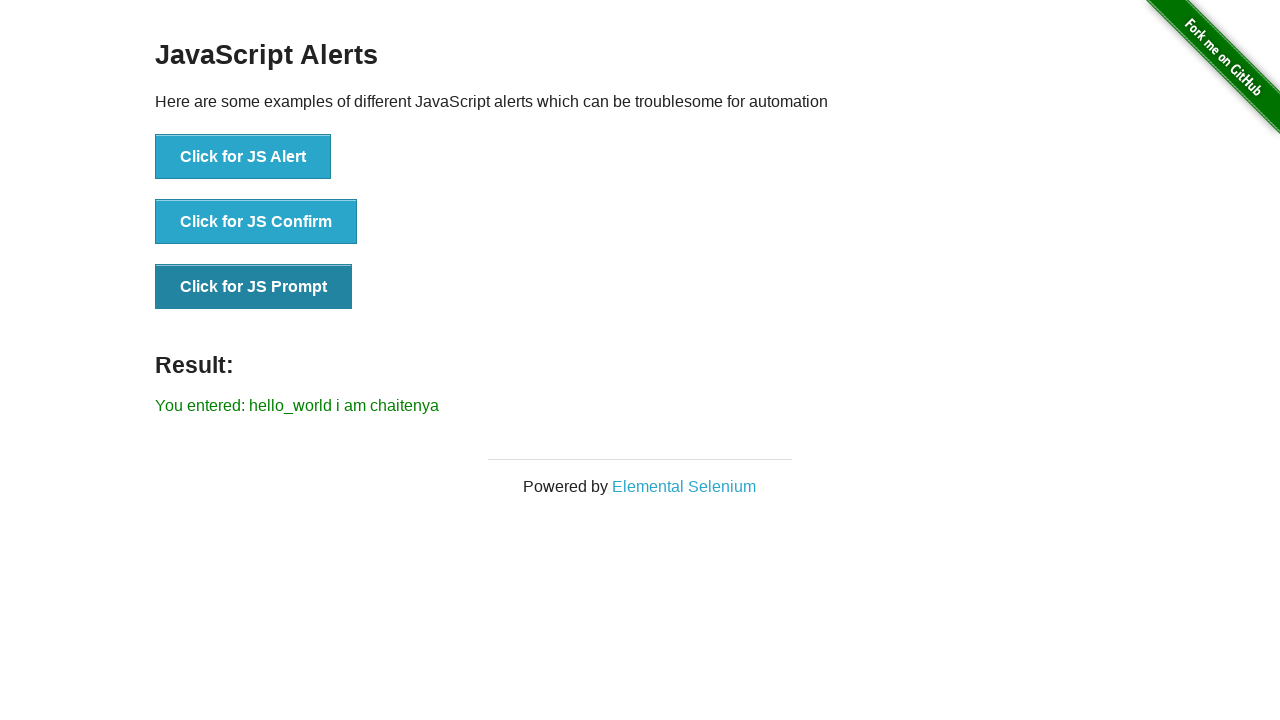

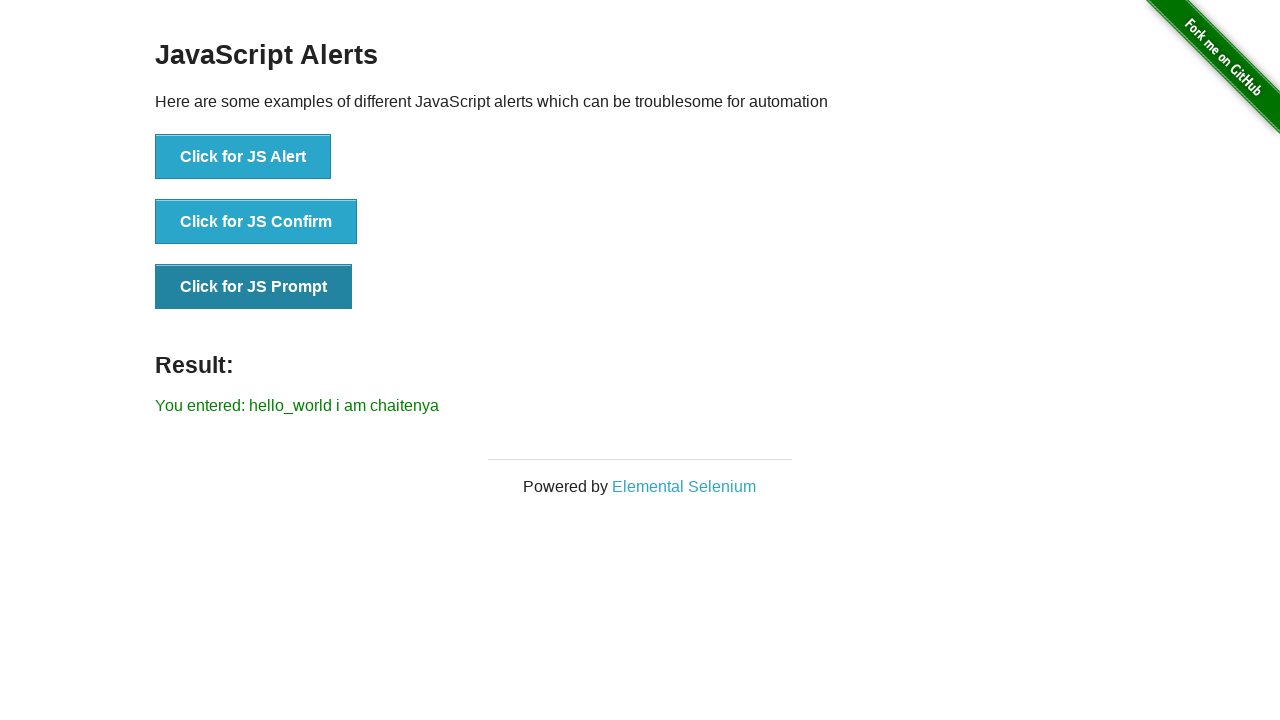